Tests form interactions on an automation practice page by clicking a radio button and filling an autocomplete field

Starting URL: https://rahulshettyacademy.com/AutomationPractice/

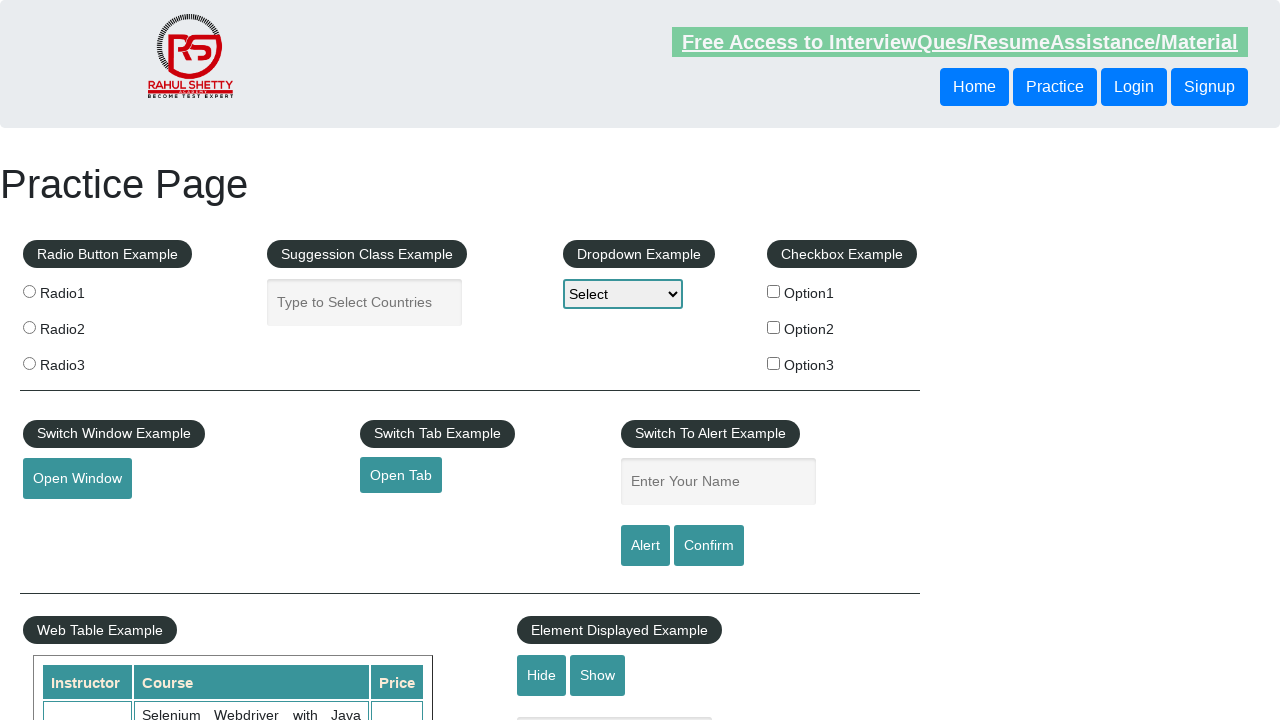

Clicked the first radio button in the radio button example section at (29, 291) on xpath=//div[@id='radio-btn-example']//label[1]//input[1]
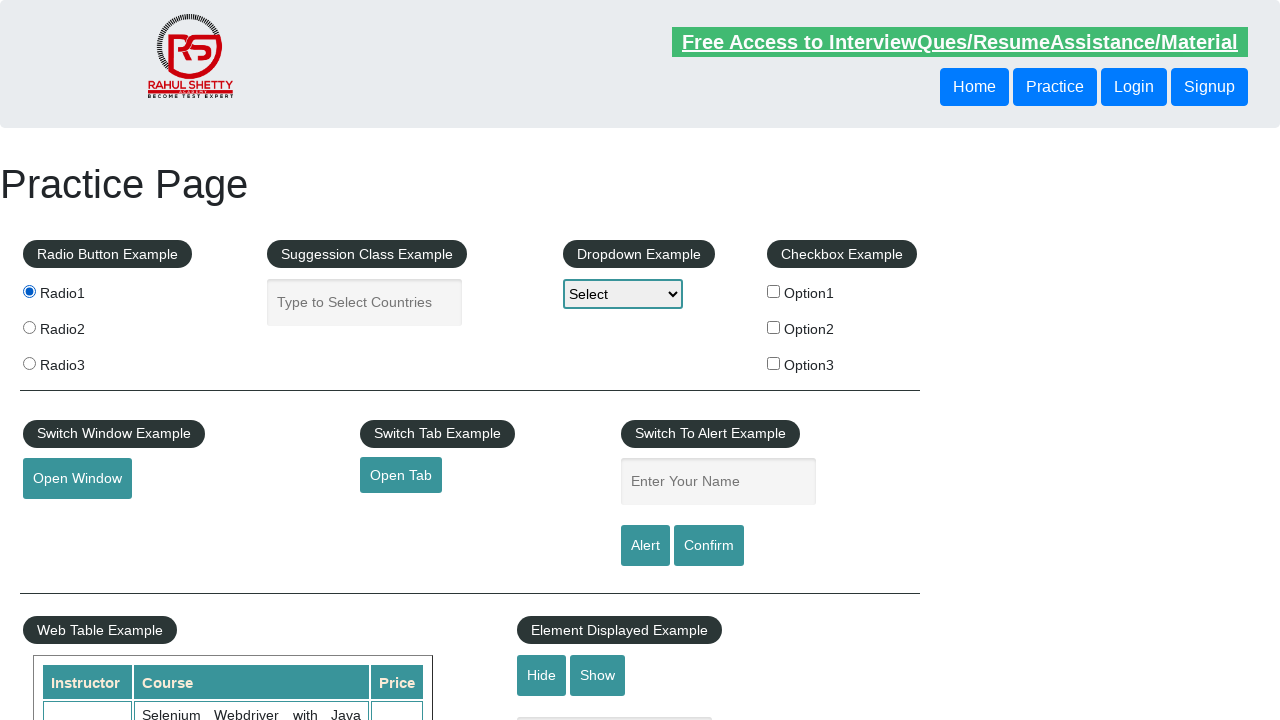

Filled the autocomplete field with 'Alb' on input#autocomplete
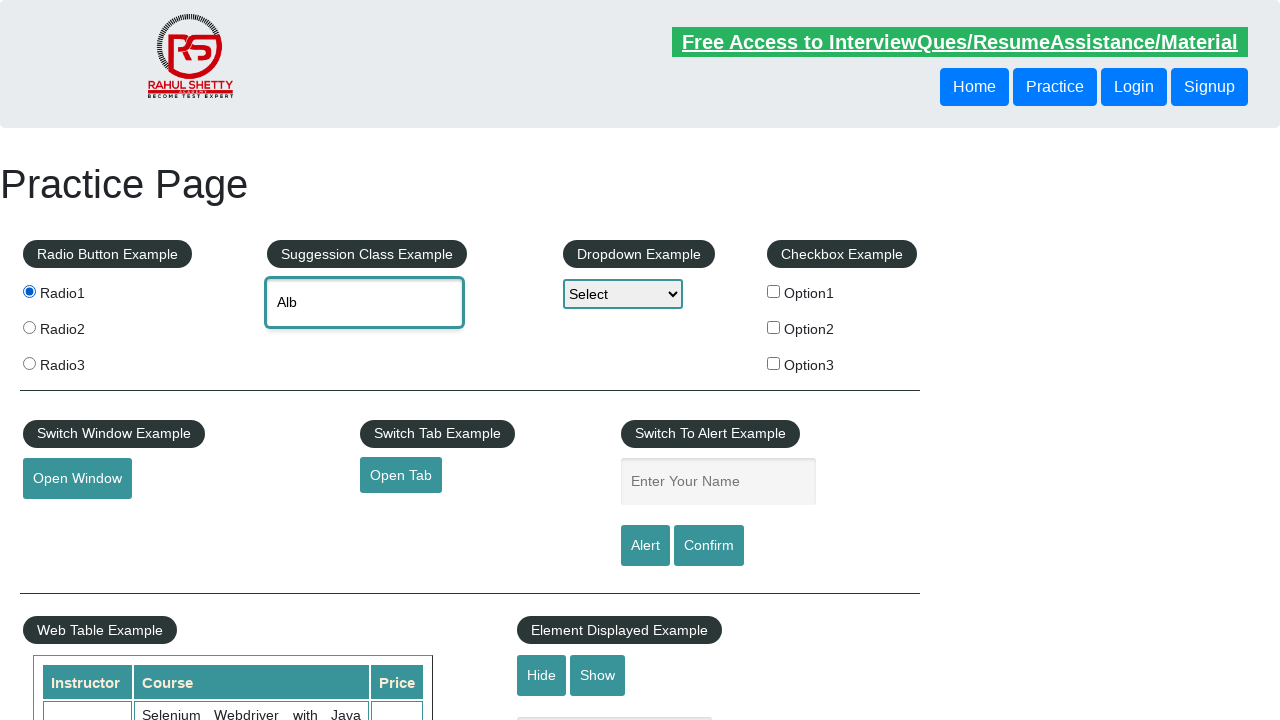

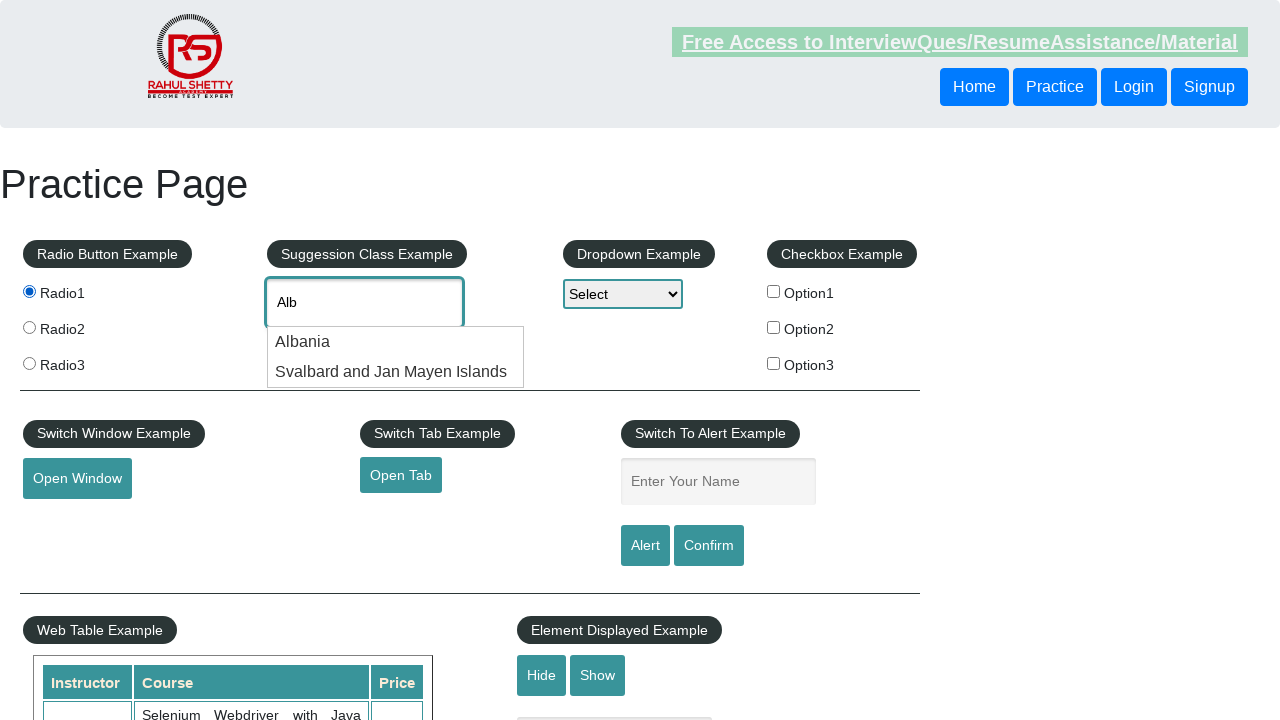